Navigates to Form Authentication page and verifies the page heading text

Starting URL: https://the-internet.herokuapp.com/

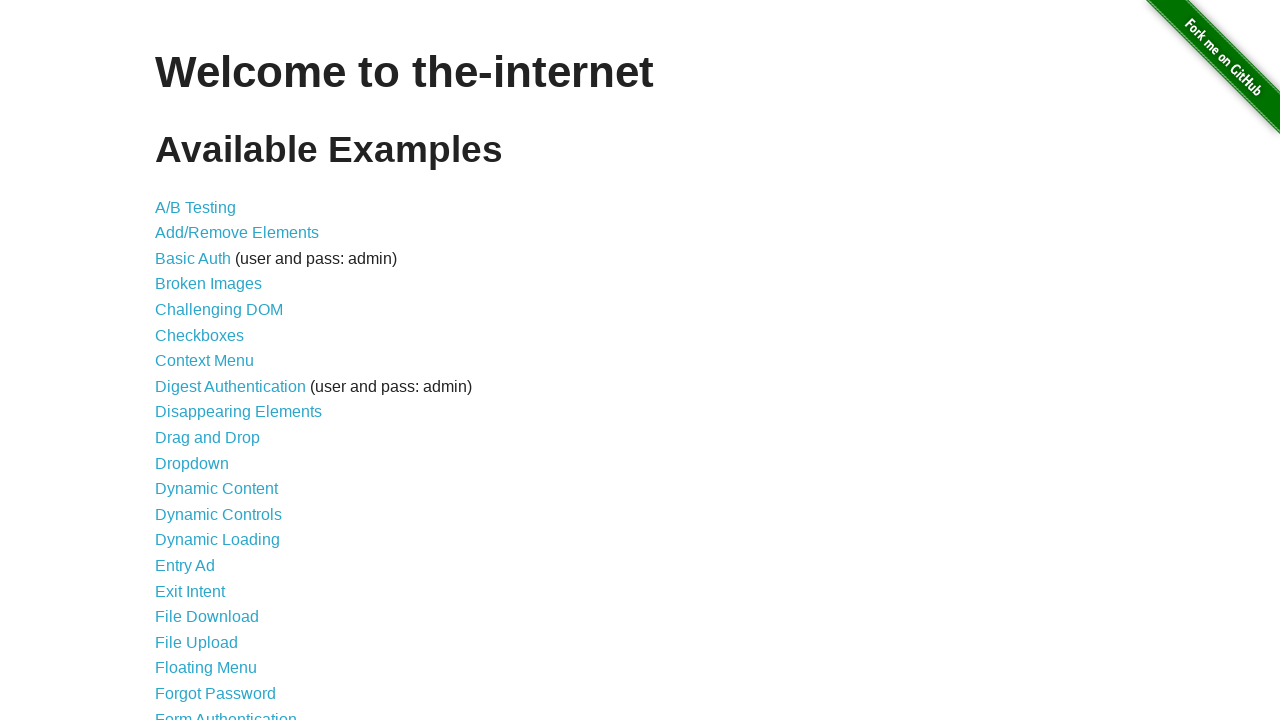

Clicked on Form Authentication link at (226, 712) on text=Form Authentication
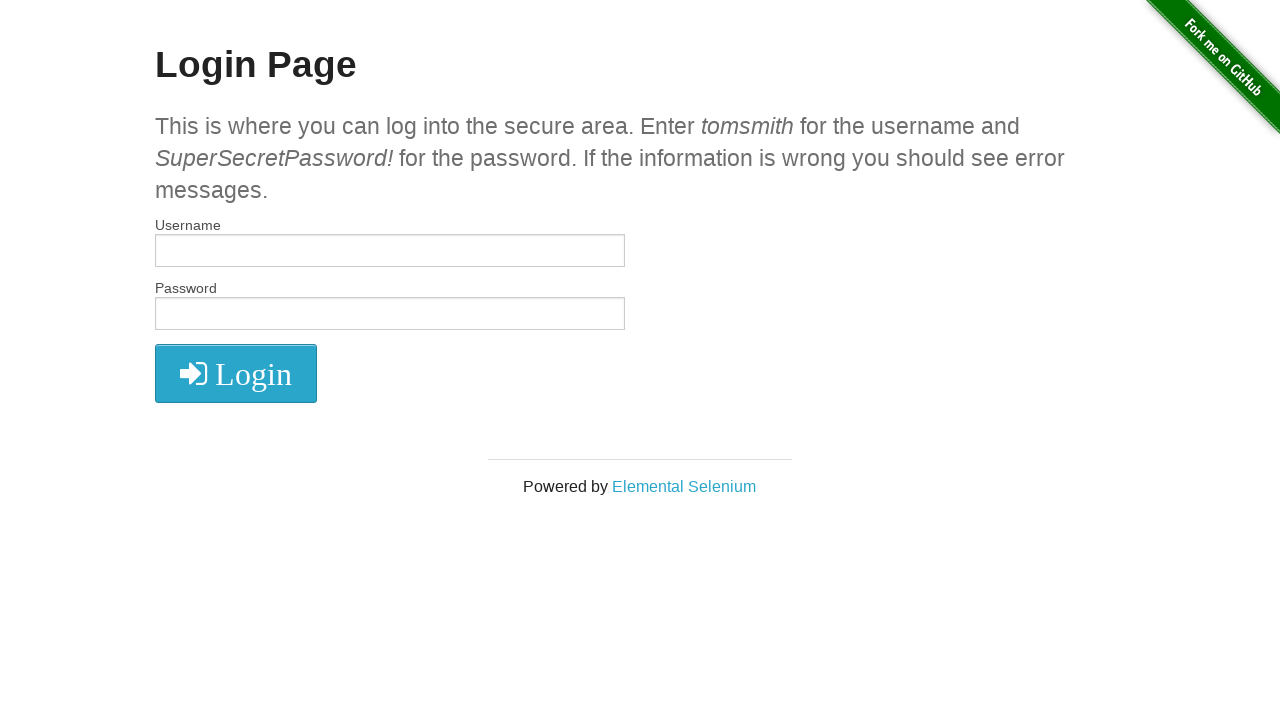

Retrieved page heading text
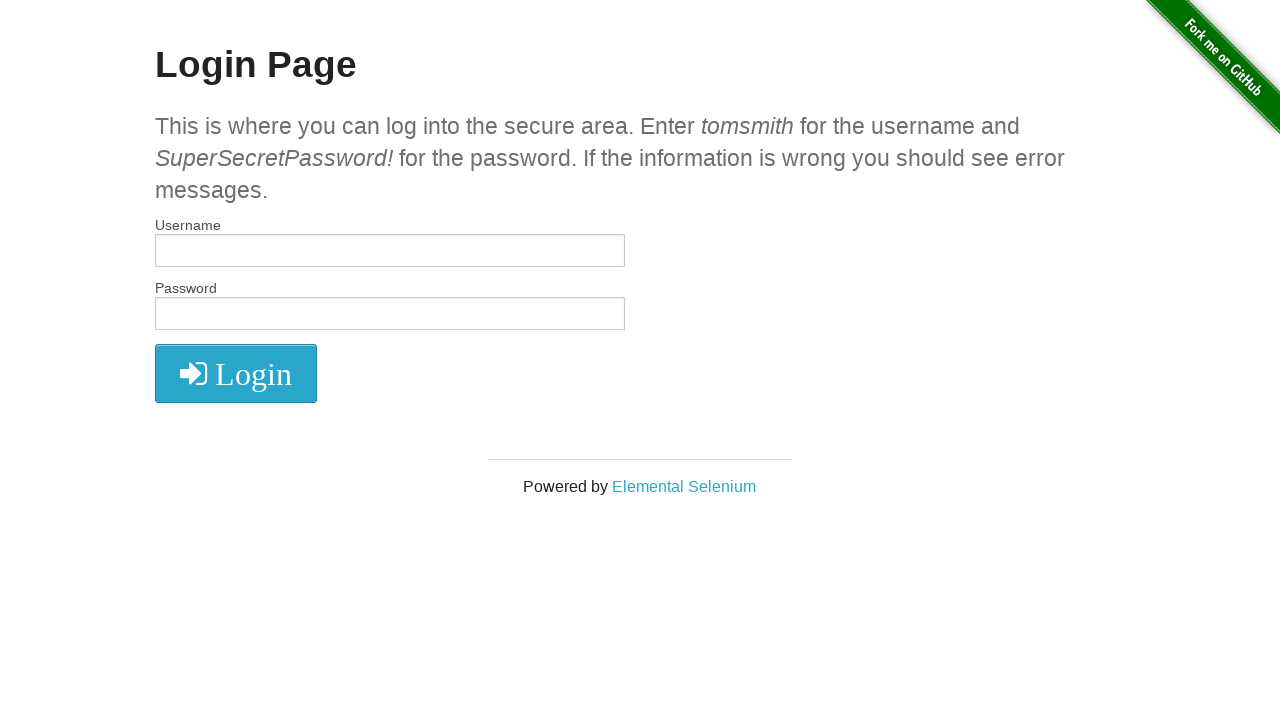

Verified page heading text equals 'Login Page'
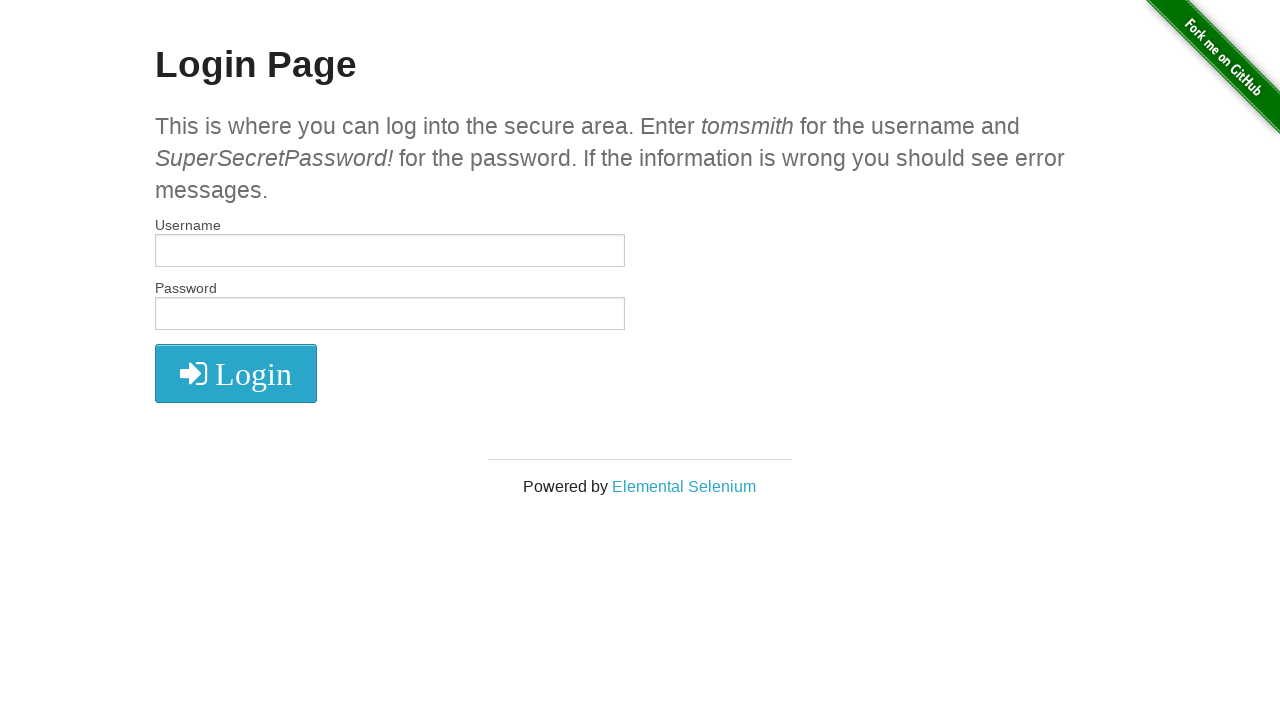

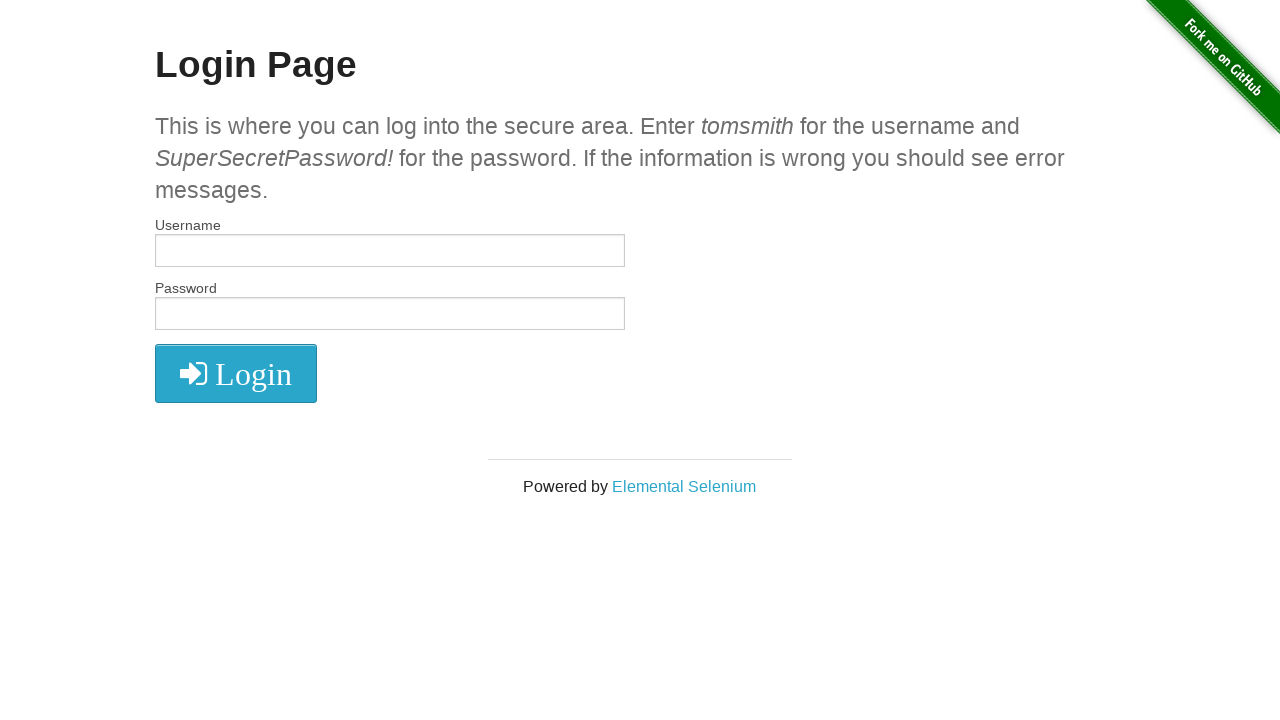